Tests search functionality on python.org by entering "pycon" as a search term and verifying search results are displayed

Starting URL: https://www.python.org

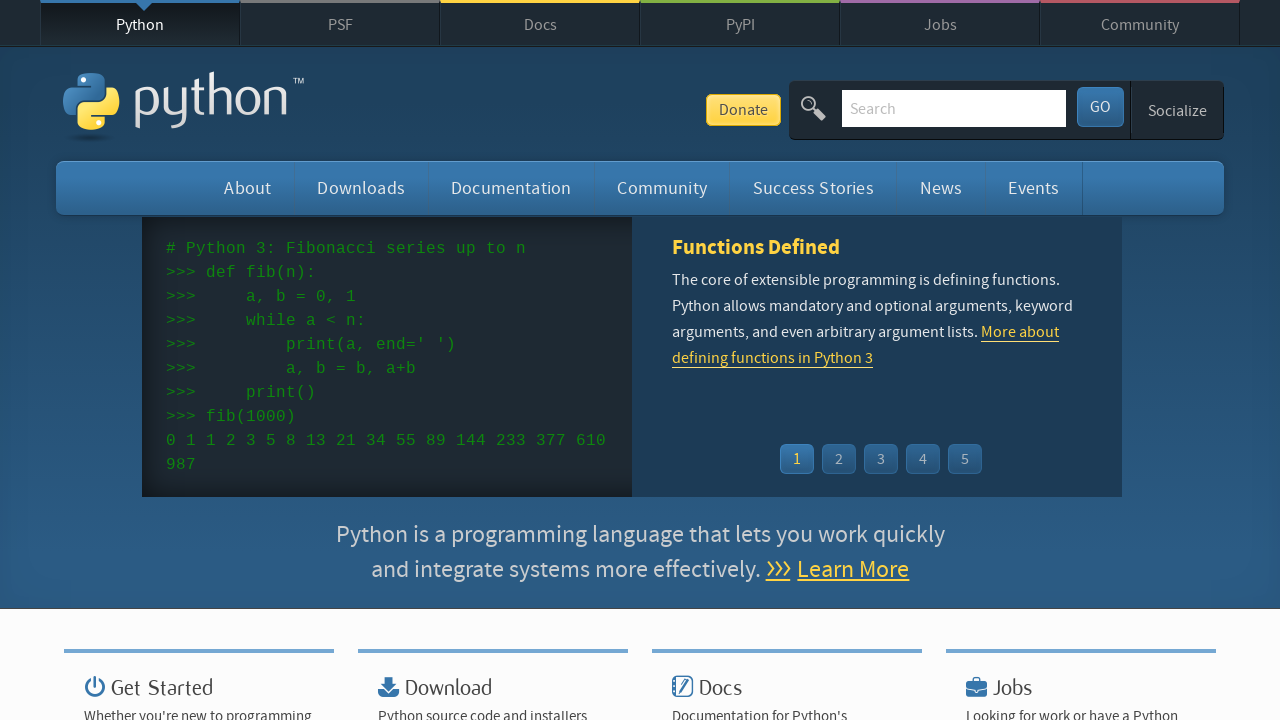

Verified Python.org page title contains 'Python'
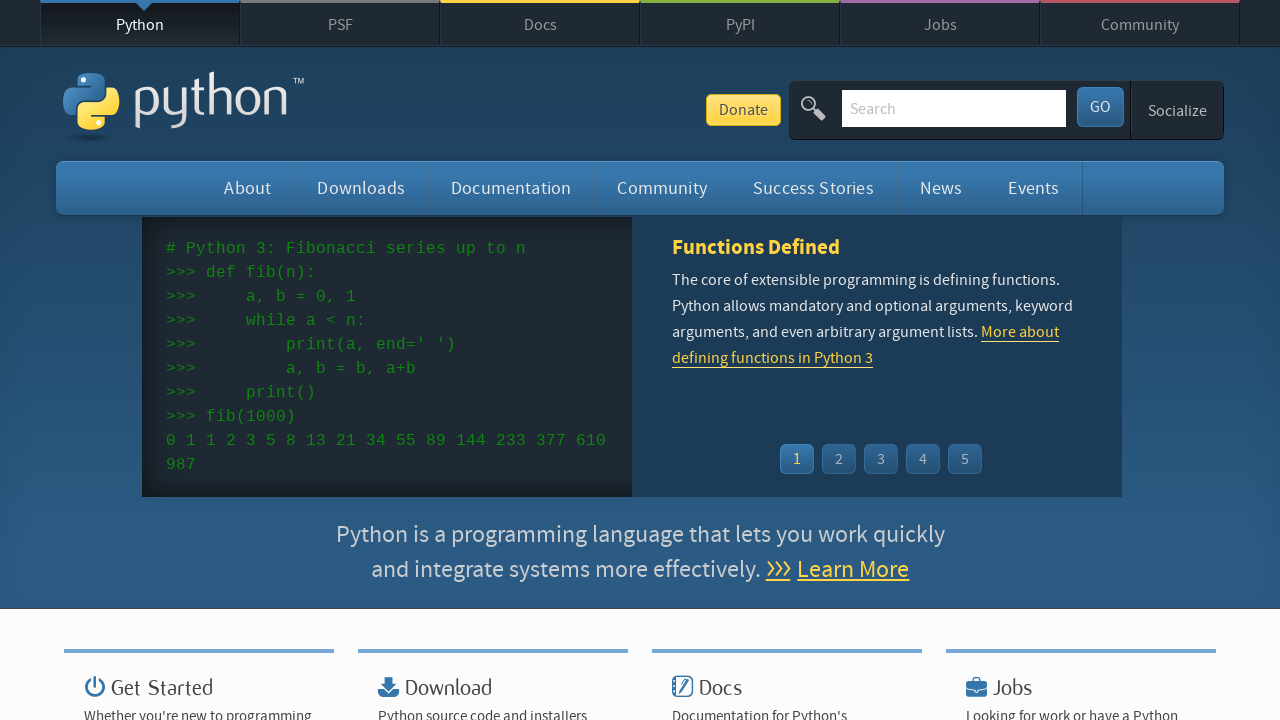

Filled search box with 'pycon' on input[name='q']
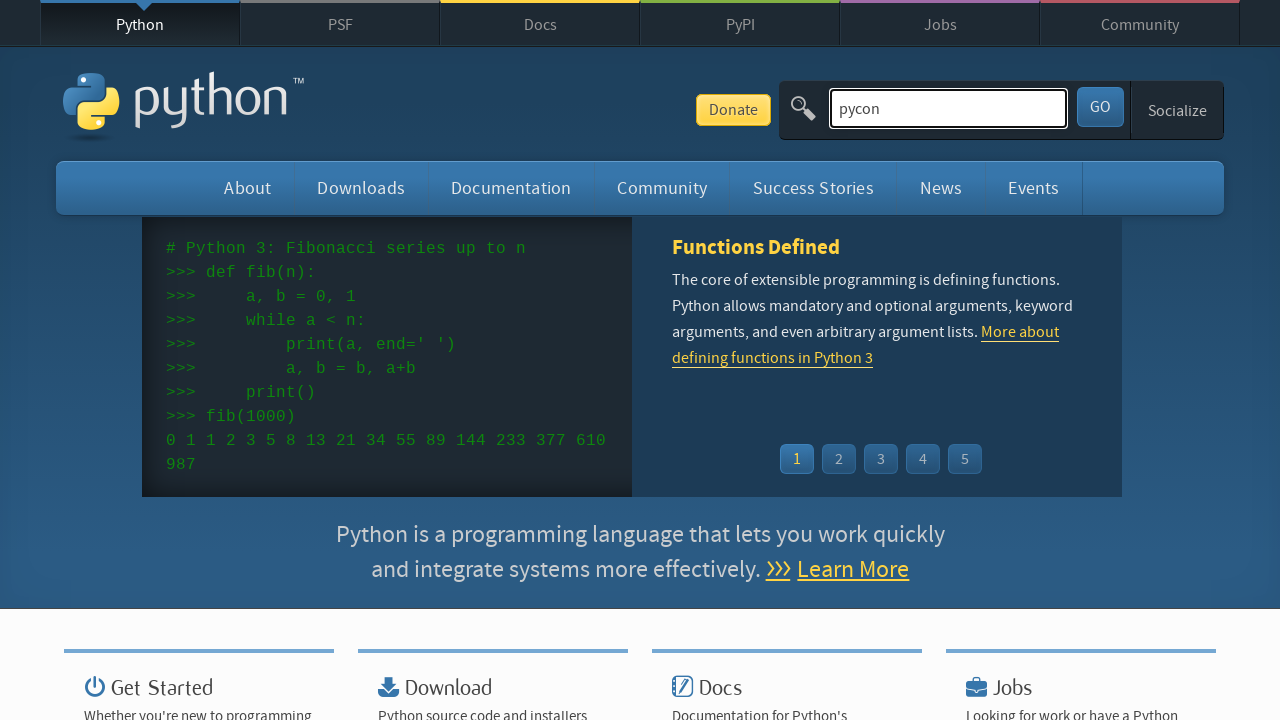

Clicked search submit button at (1100, 107) on button[type='submit']
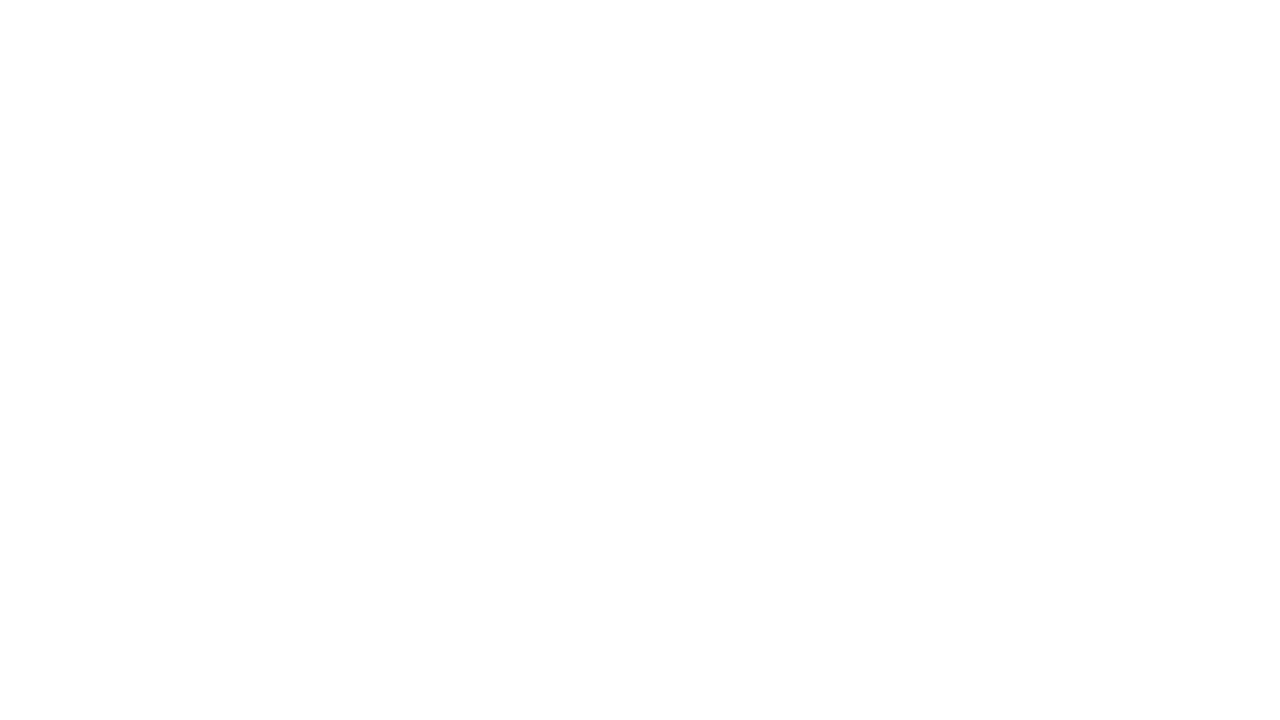

Search results loaded successfully
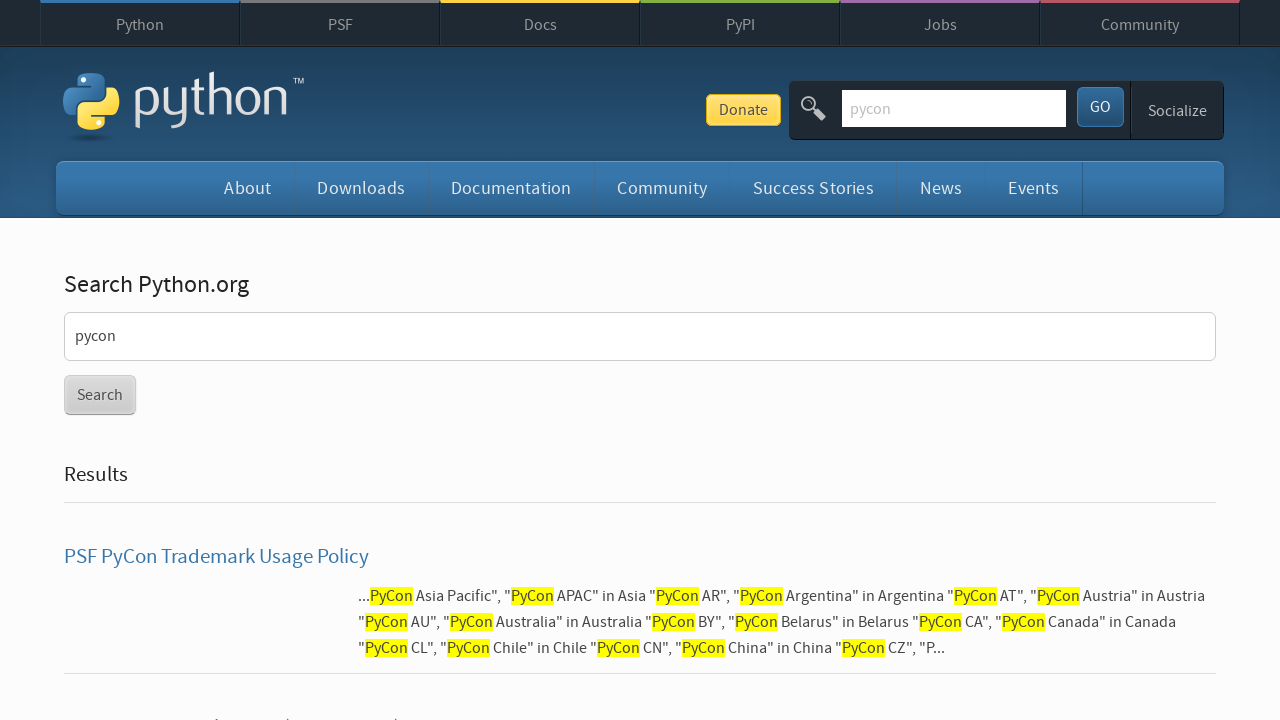

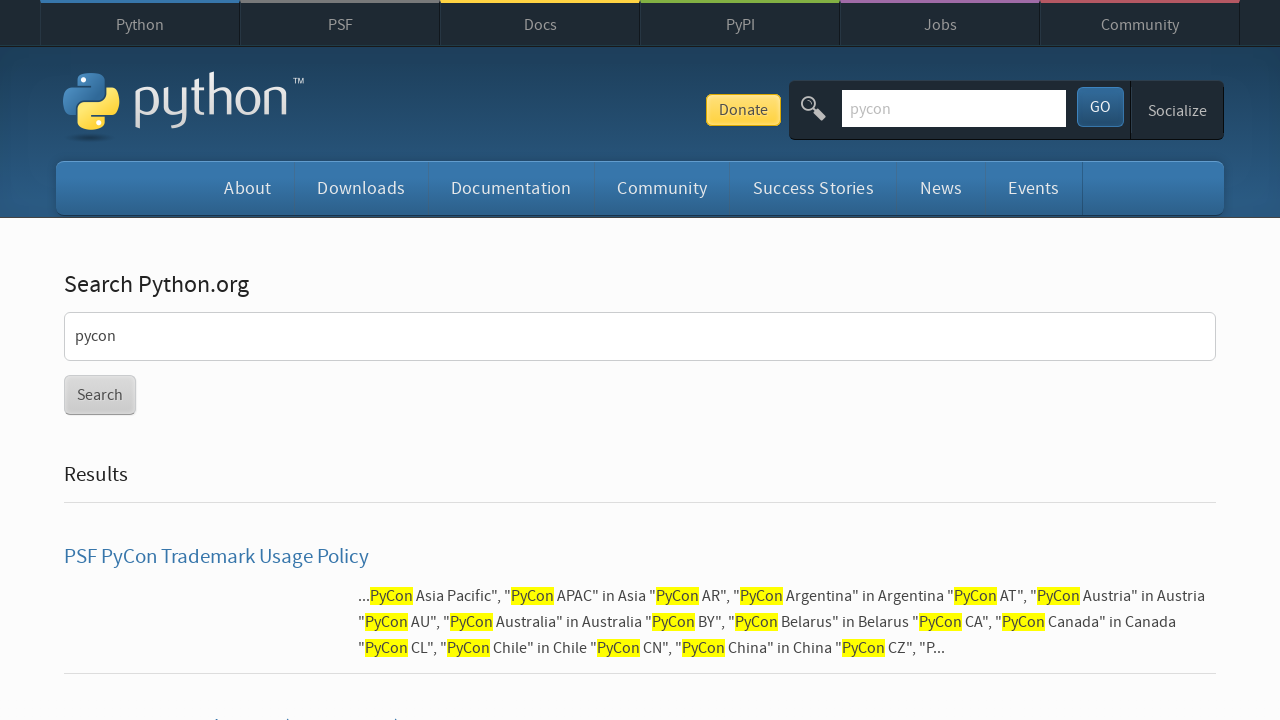